Tests navigation on the Playwright documentation site by clicking the GitHub star link (which opens a popup) and then clicking the "Get started" link

Starting URL: https://playwright.dev/

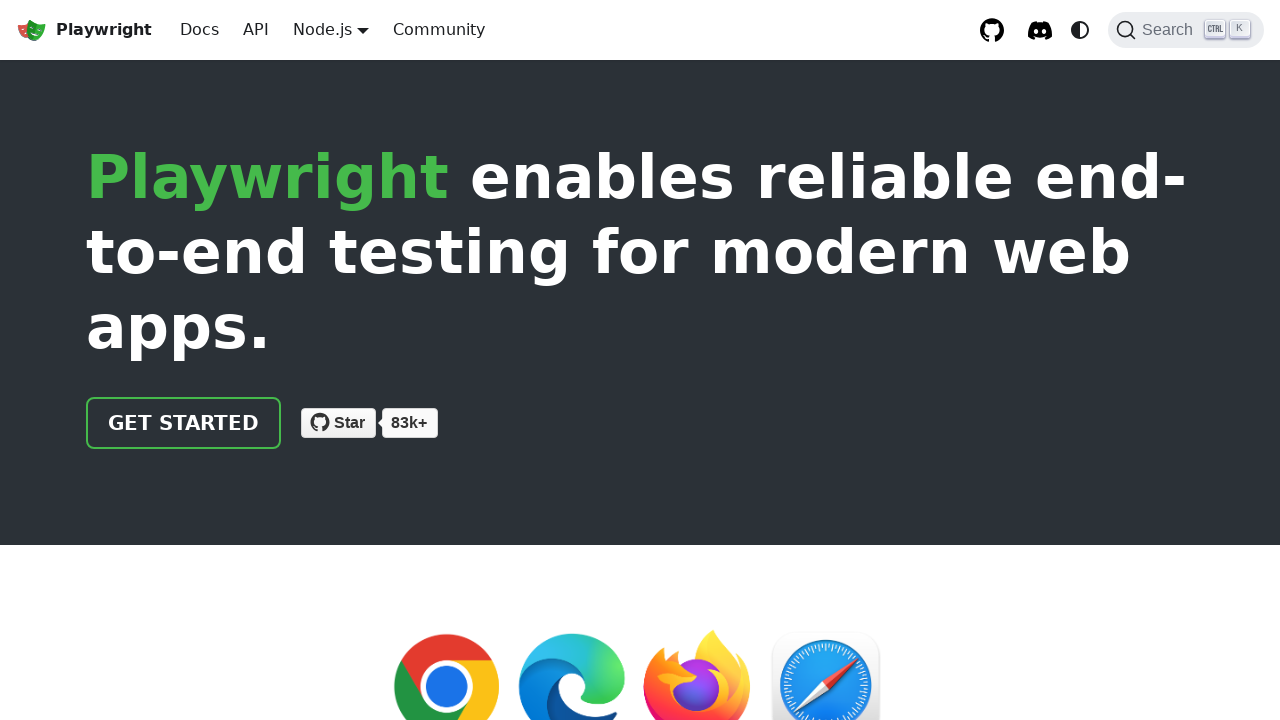

Clicked GitHub star link and popup opened at (338, 423) on internal:role=link[name="Star microsoft/playwright on"i]
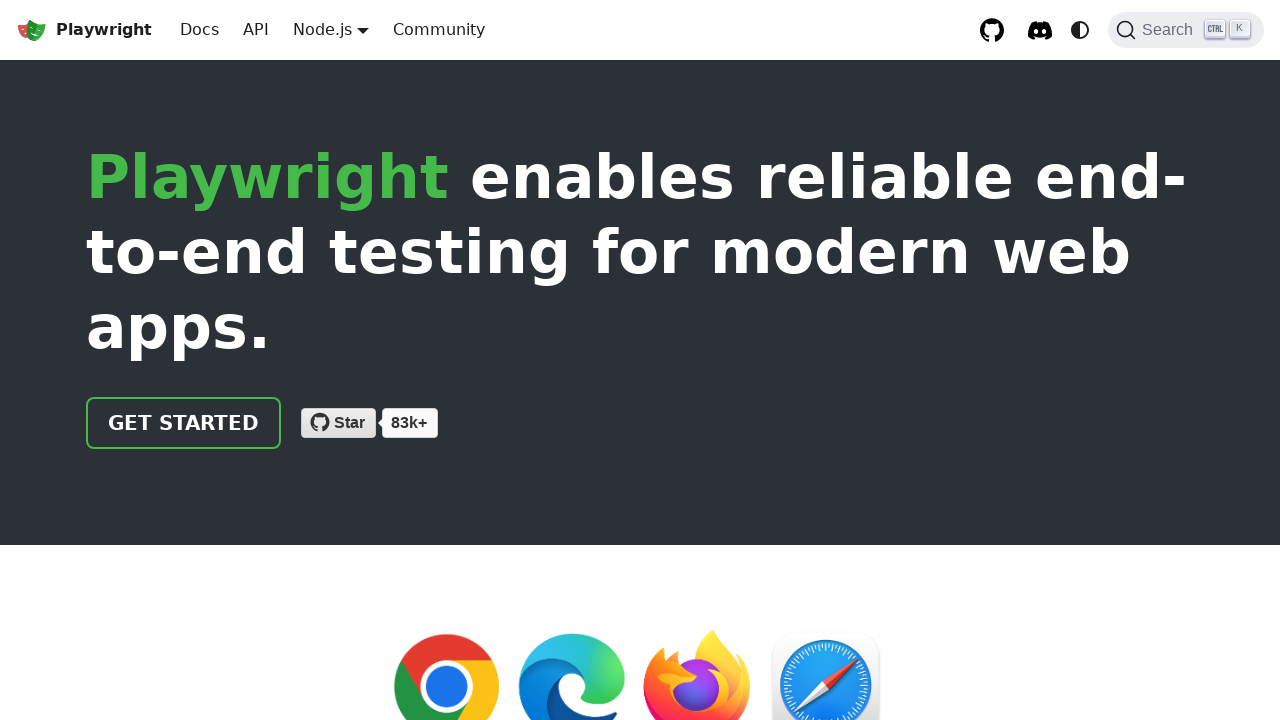

Popup window captured
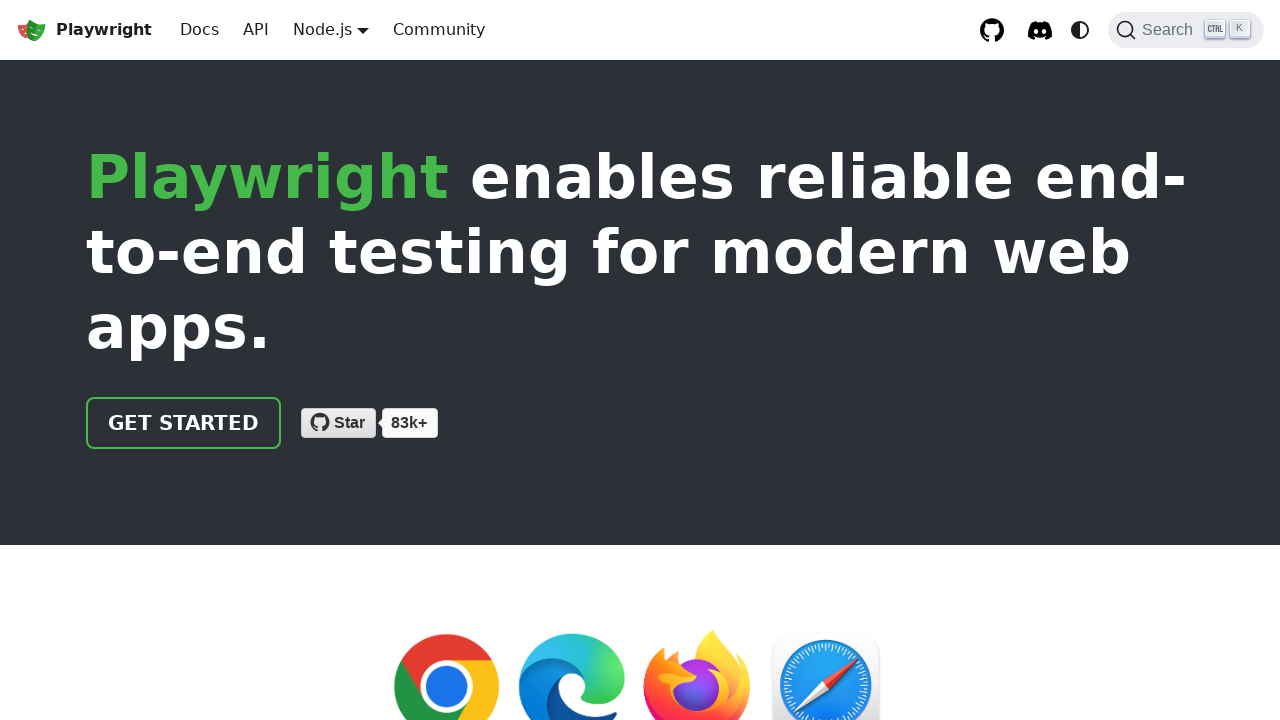

Clicked 'Get started' link on main page at (184, 423) on internal:role=link[name="Get started"i]
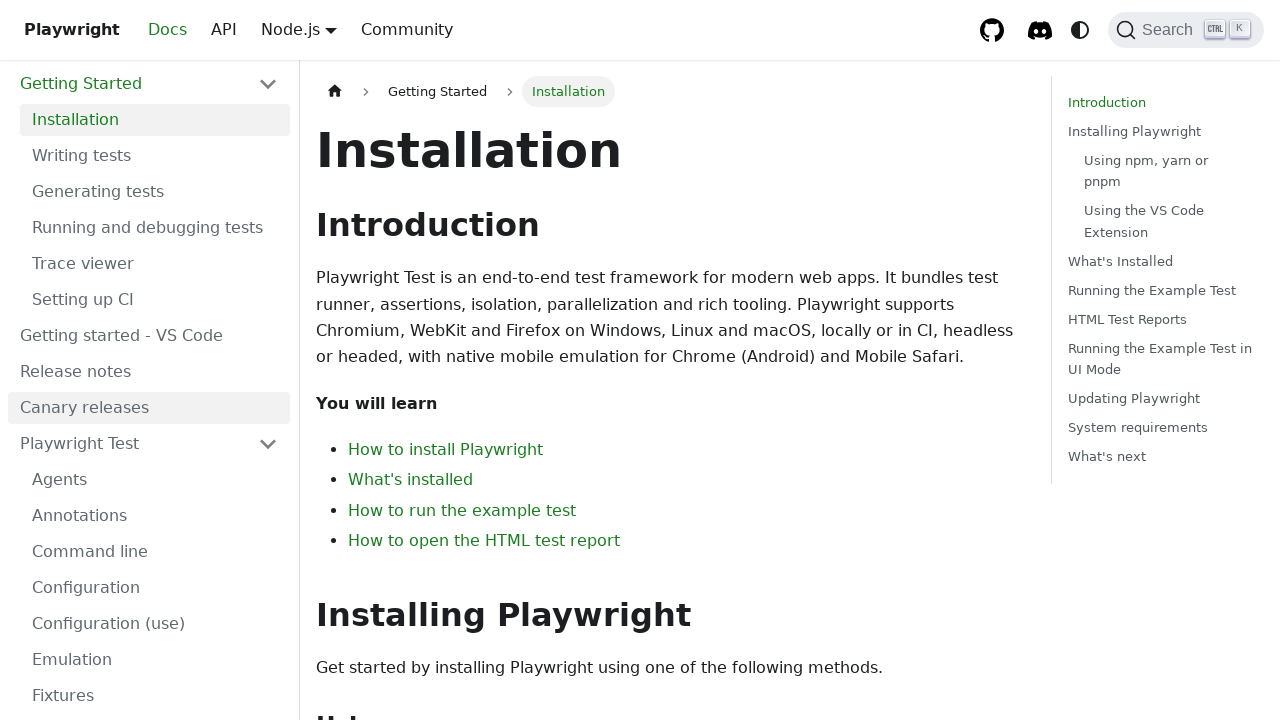

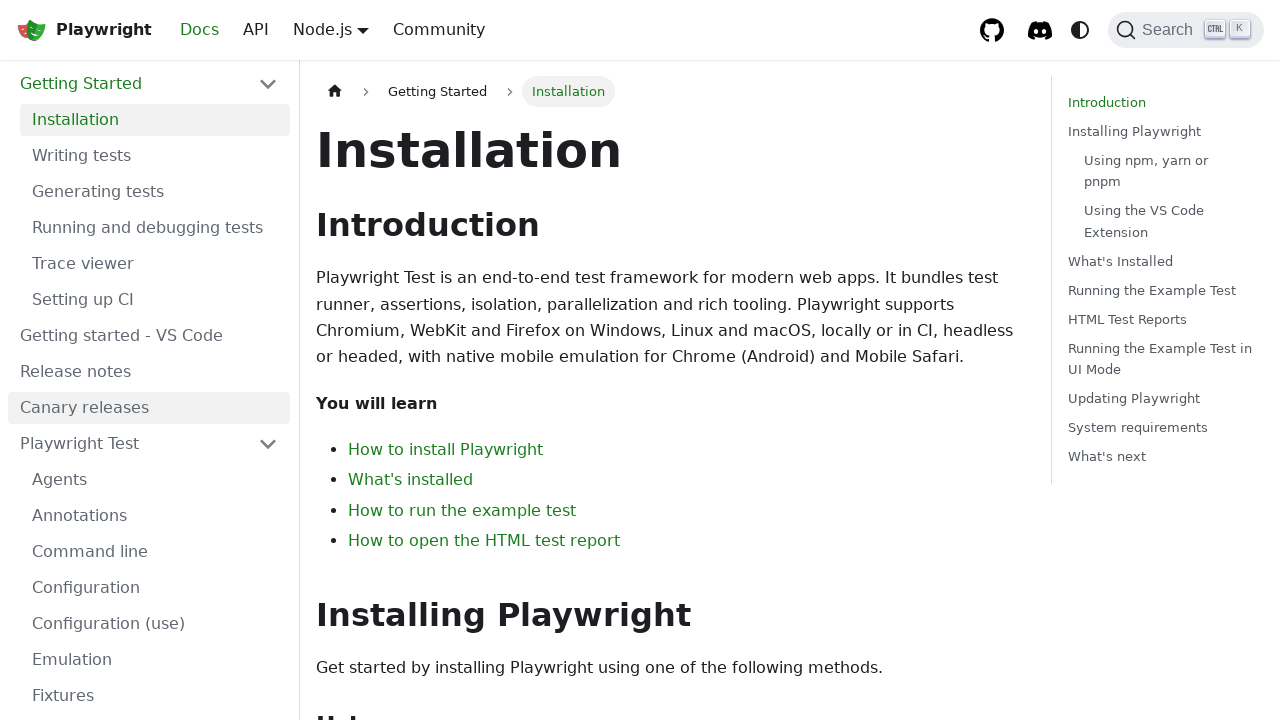